Tests drag and drop functionality on the jQuery UI demo page by dragging a source element onto a target drop zone within an iframe.

Starting URL: http://jqueryui.com/droppable/

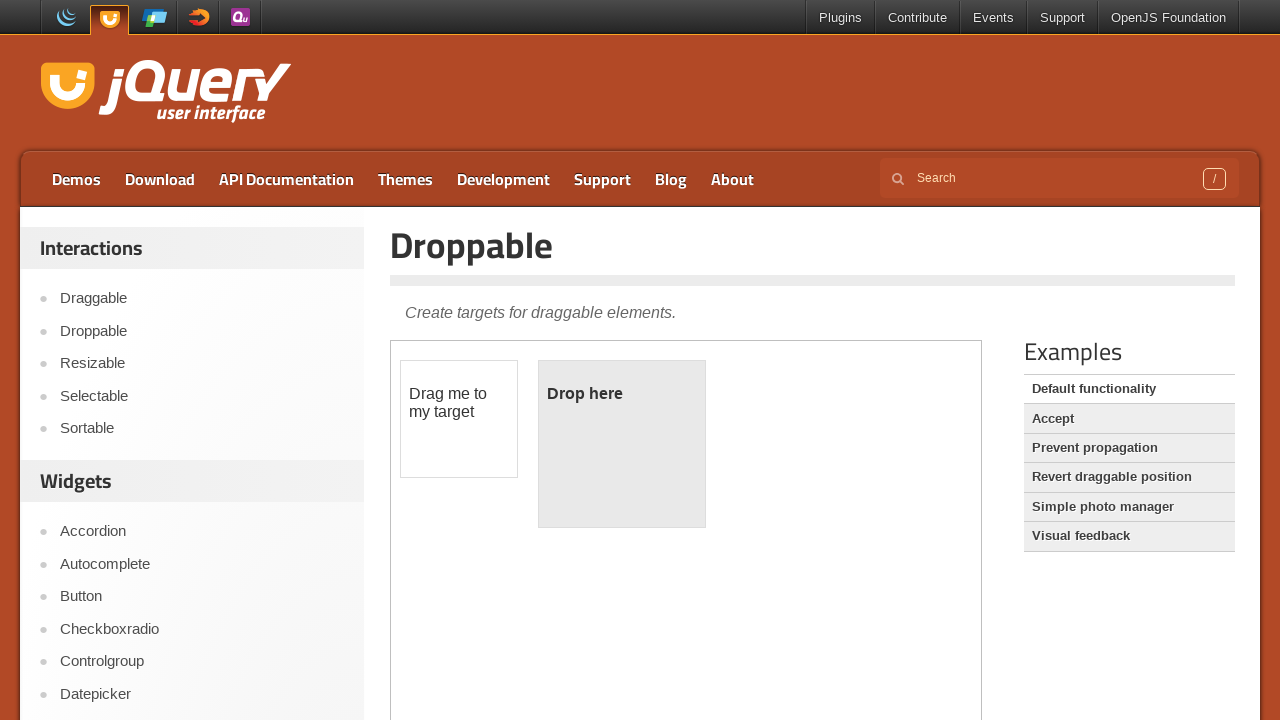

Navigated to jQuery UI droppable demo page
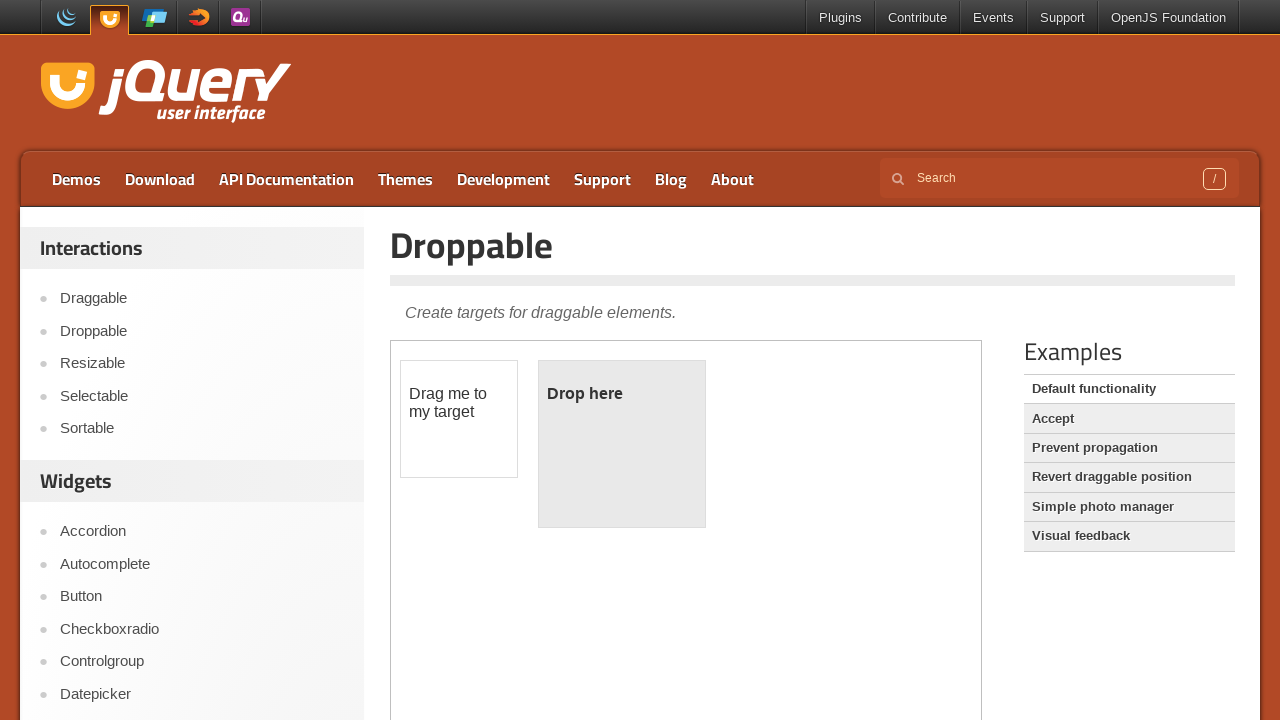

Located the demo iframe
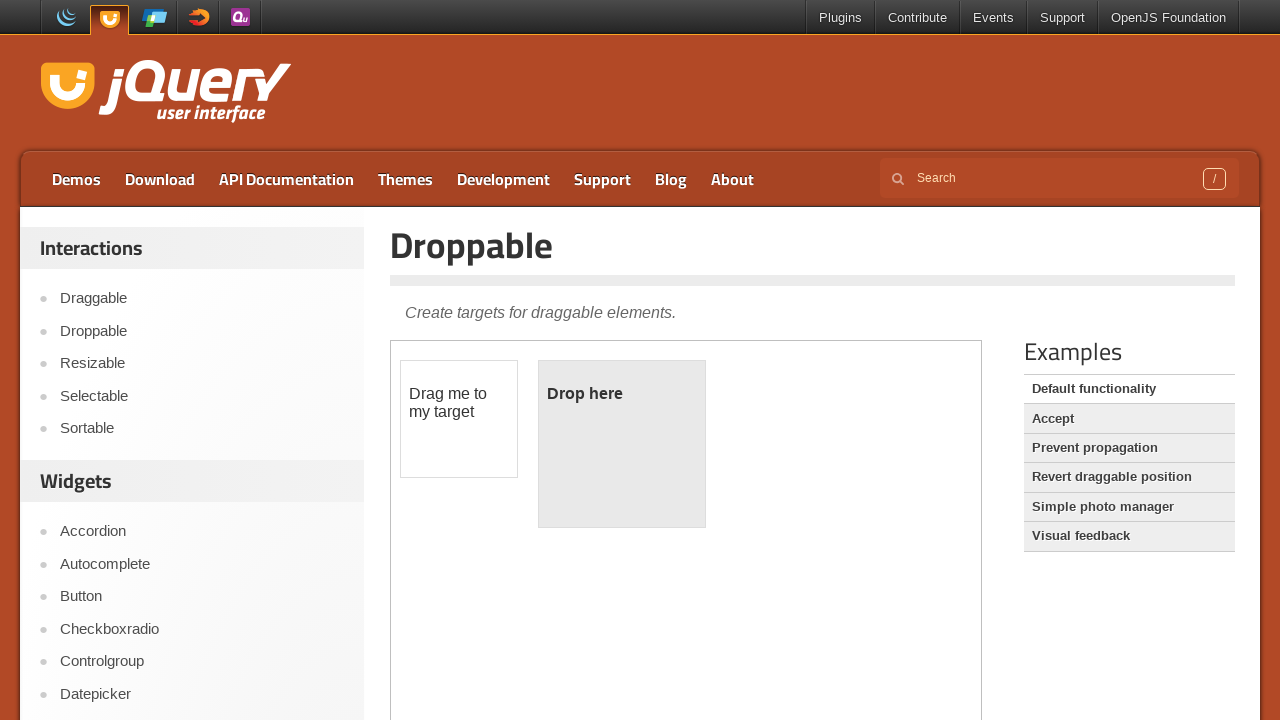

Located the draggable source element
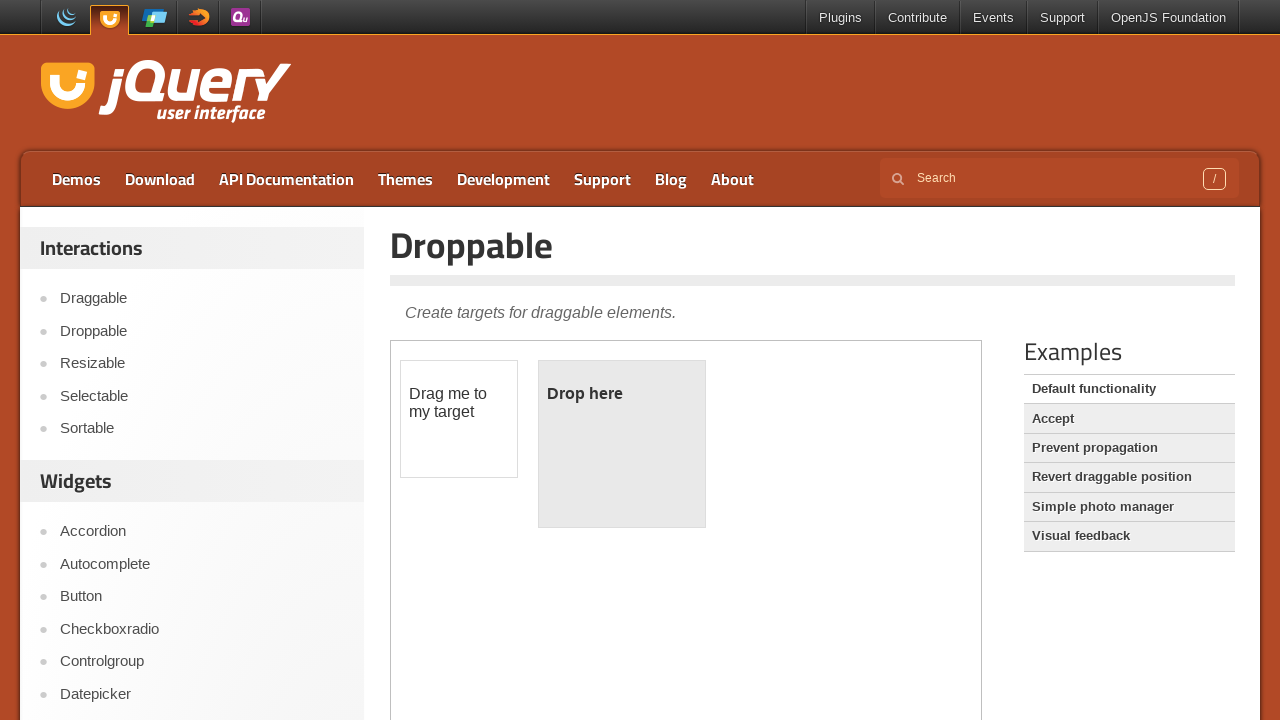

Located the droppable target element
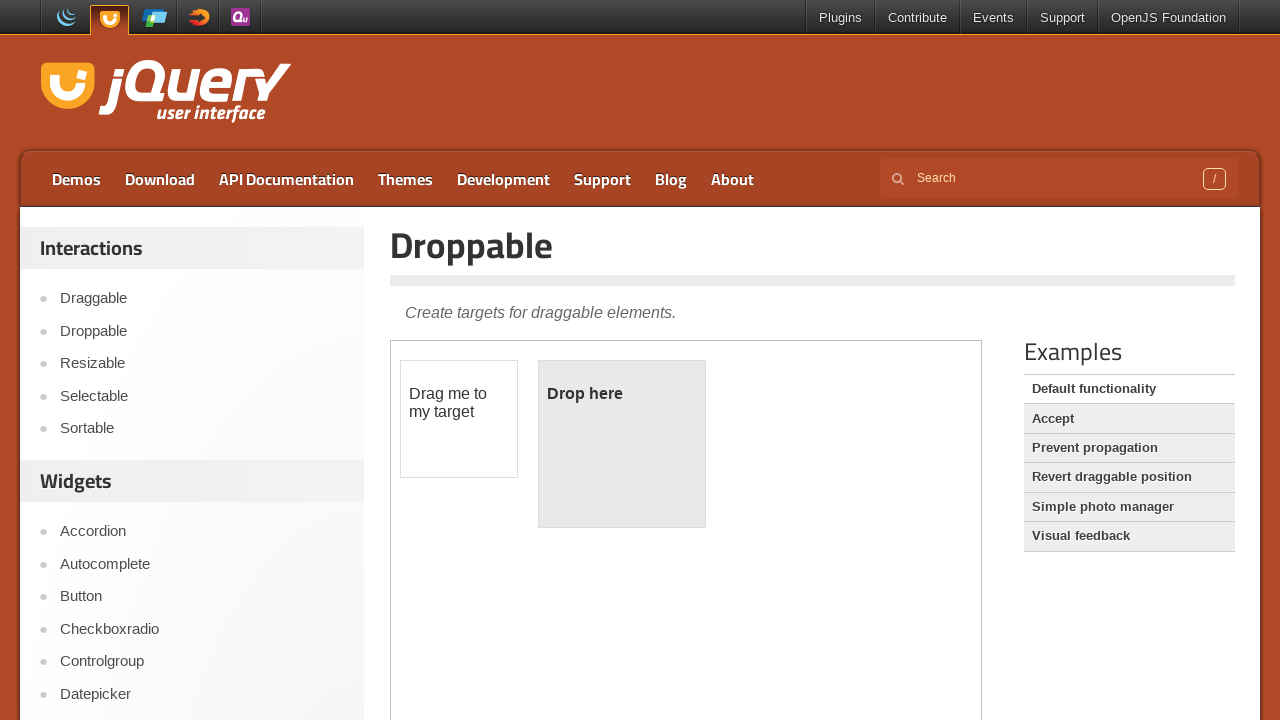

Dragged source element onto target drop zone at (622, 444)
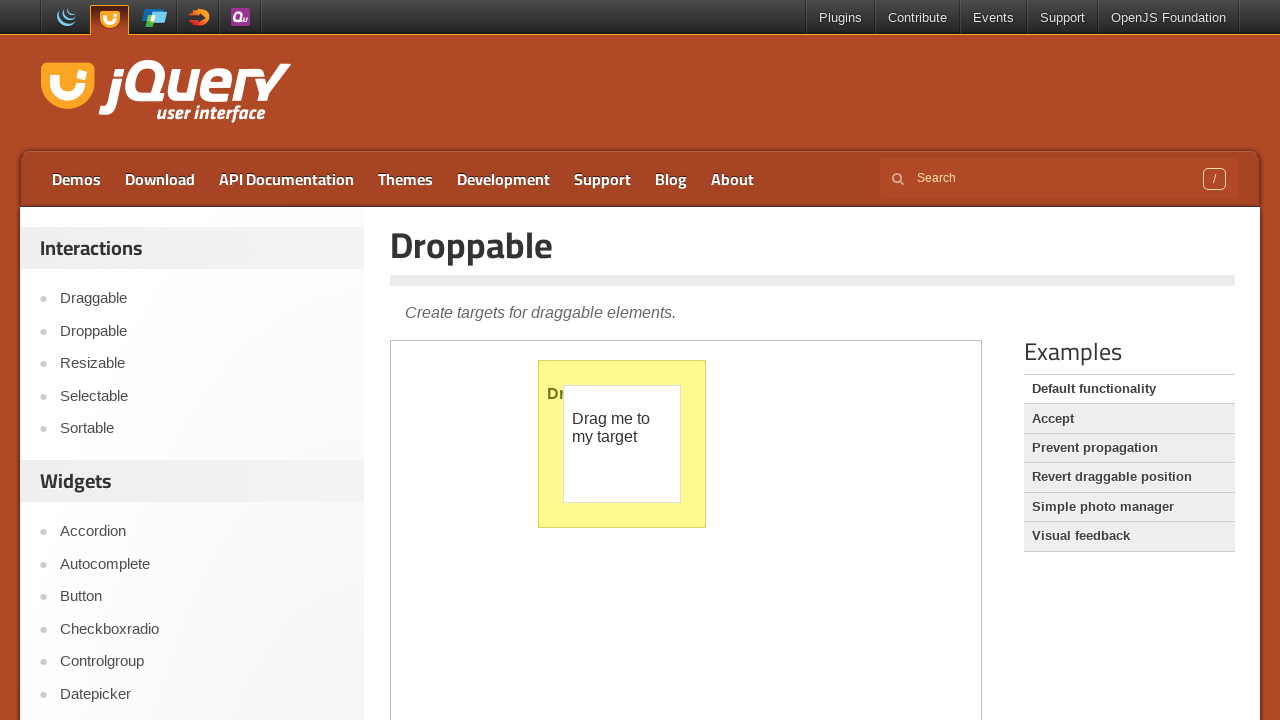

Verified drop was successful - target now displays 'Dropped!'
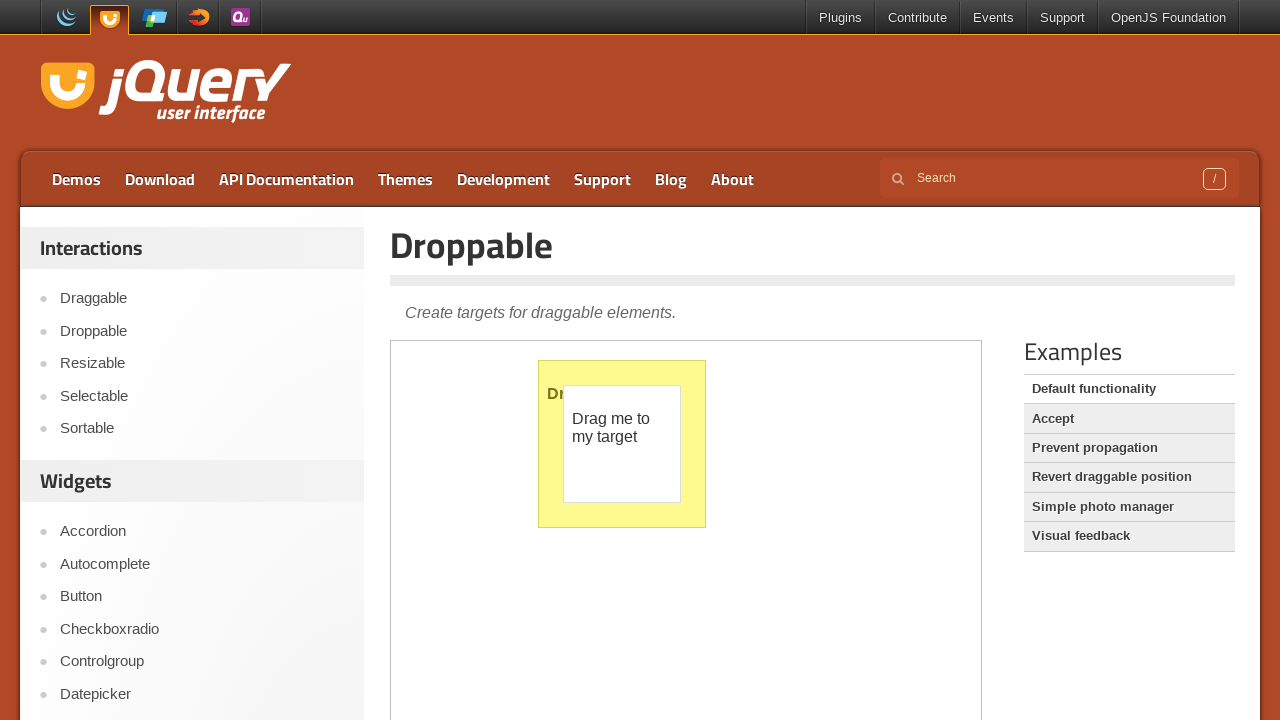

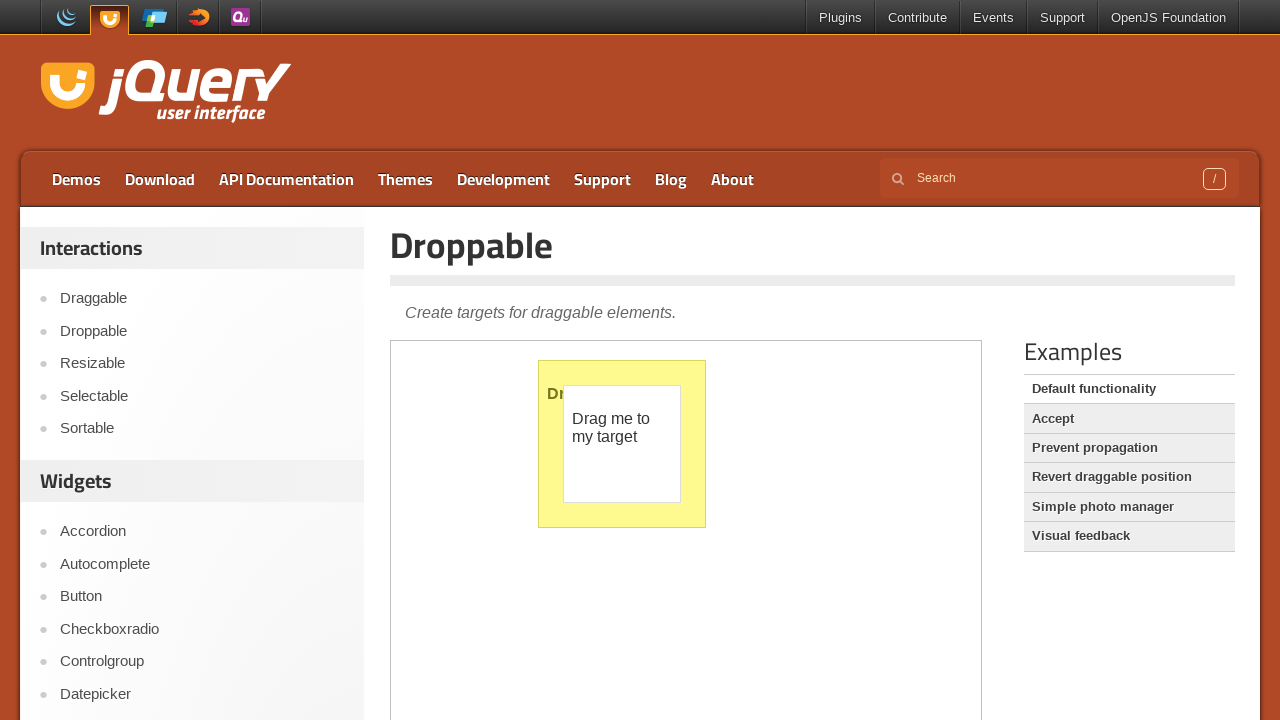